Tests error message when entering a number below 50

Starting URL: https://kristinek.github.io/site/tasks/enter_a_number

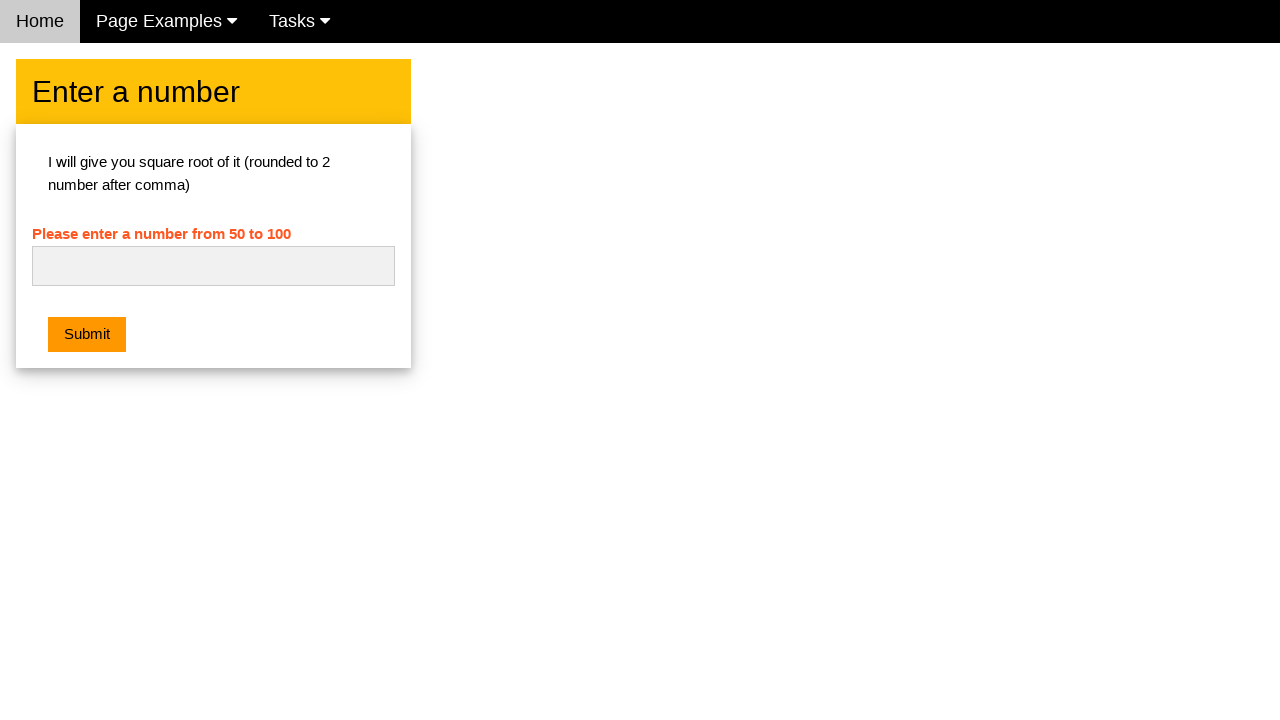

Filled number input field with value '35' (below minimum of 50) on #numb
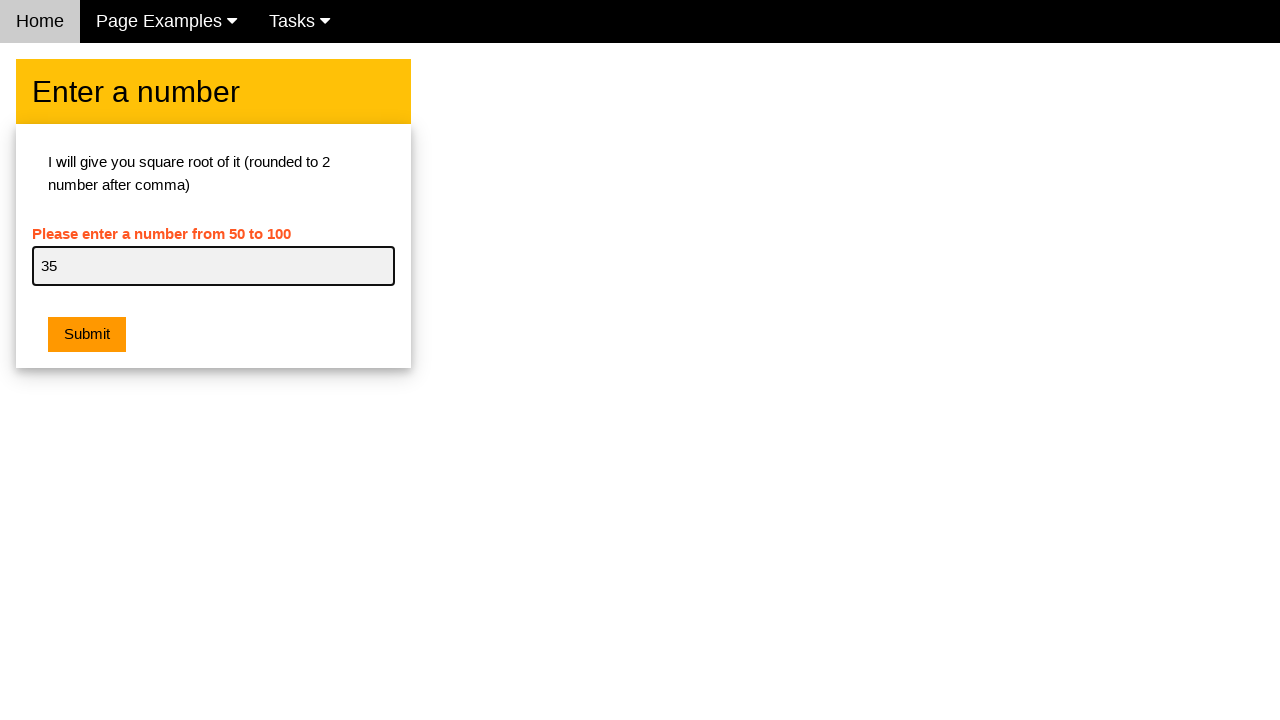

Clicked submit button to validate number at (87, 335) on button[onclick='numberValidation()']
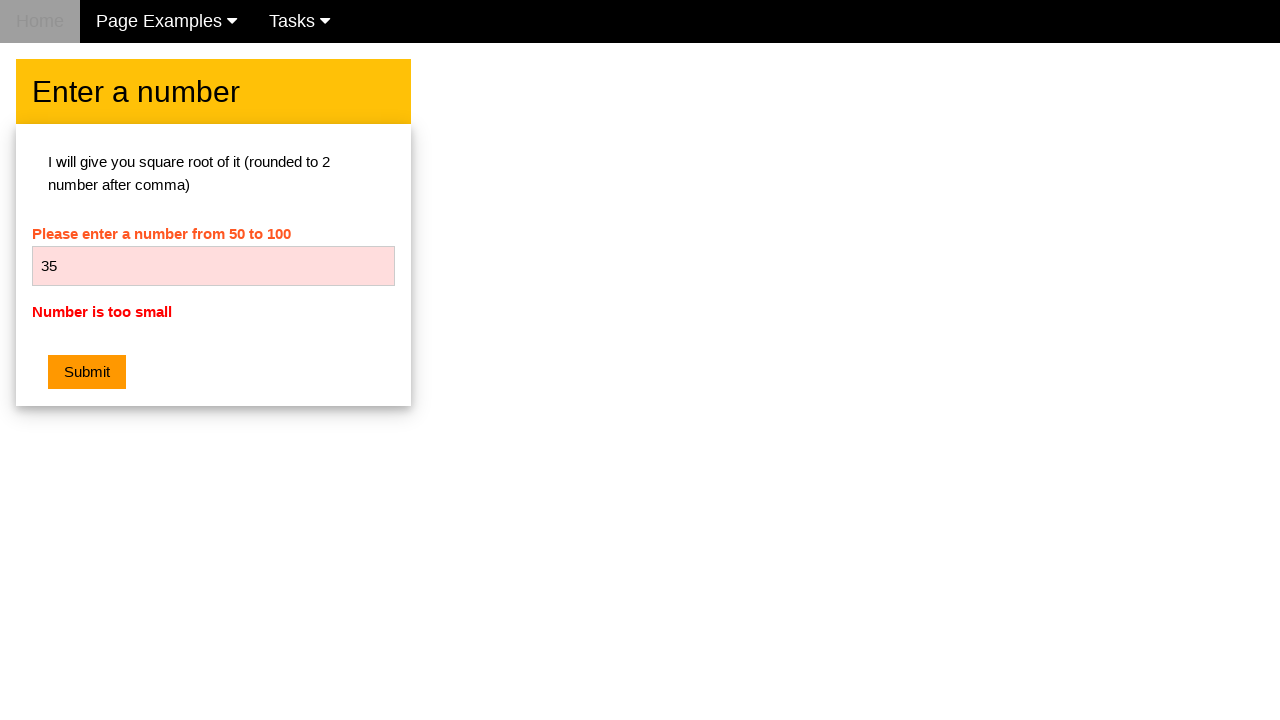

Error message appeared confirming validation failed for number below 50
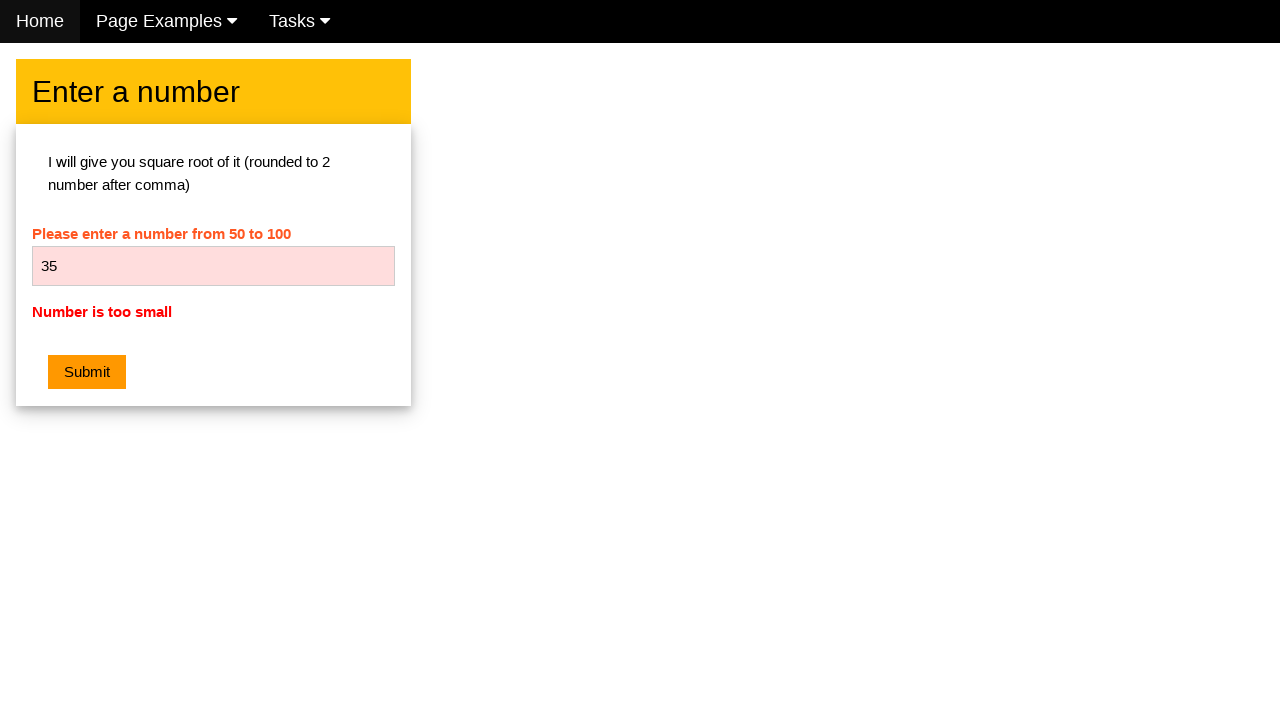

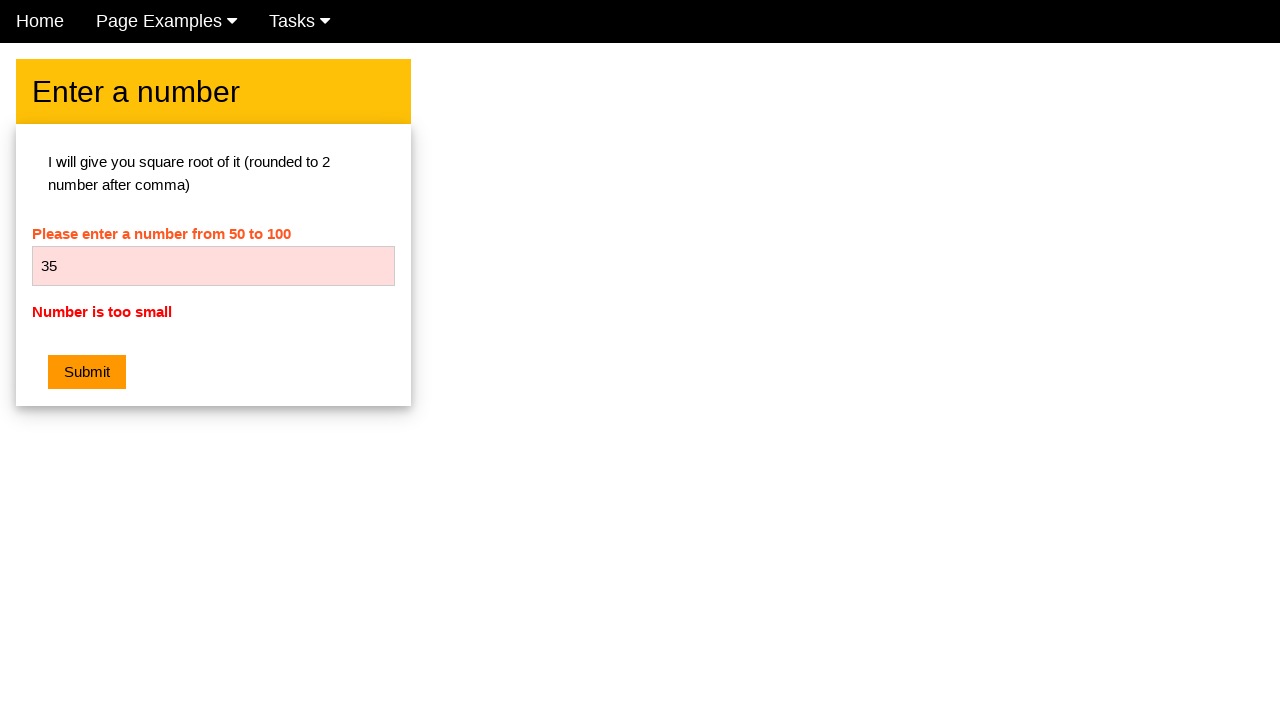